Tests alert handling functionality by triggering a simple alert, reading its message, accepting it, and verifying the result

Starting URL: https://training-support.net/webelements/alerts

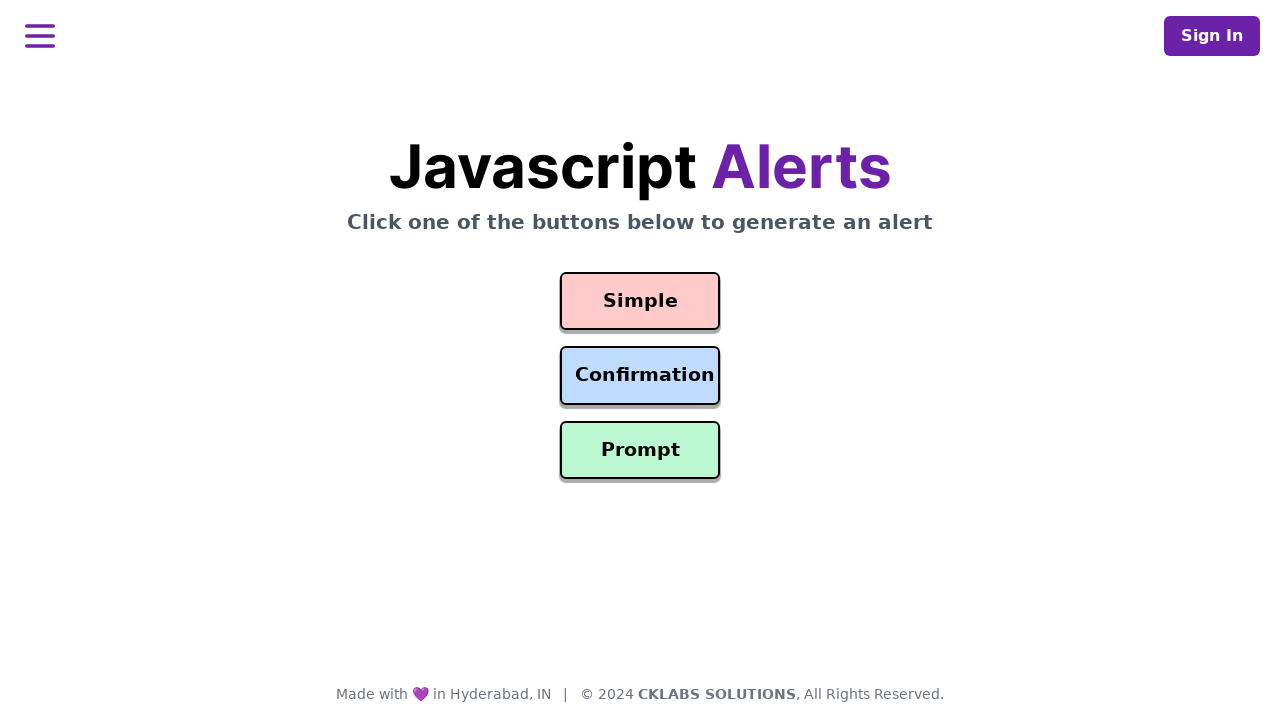

Clicked the simple alert button to trigger alert at (640, 301) on #simple
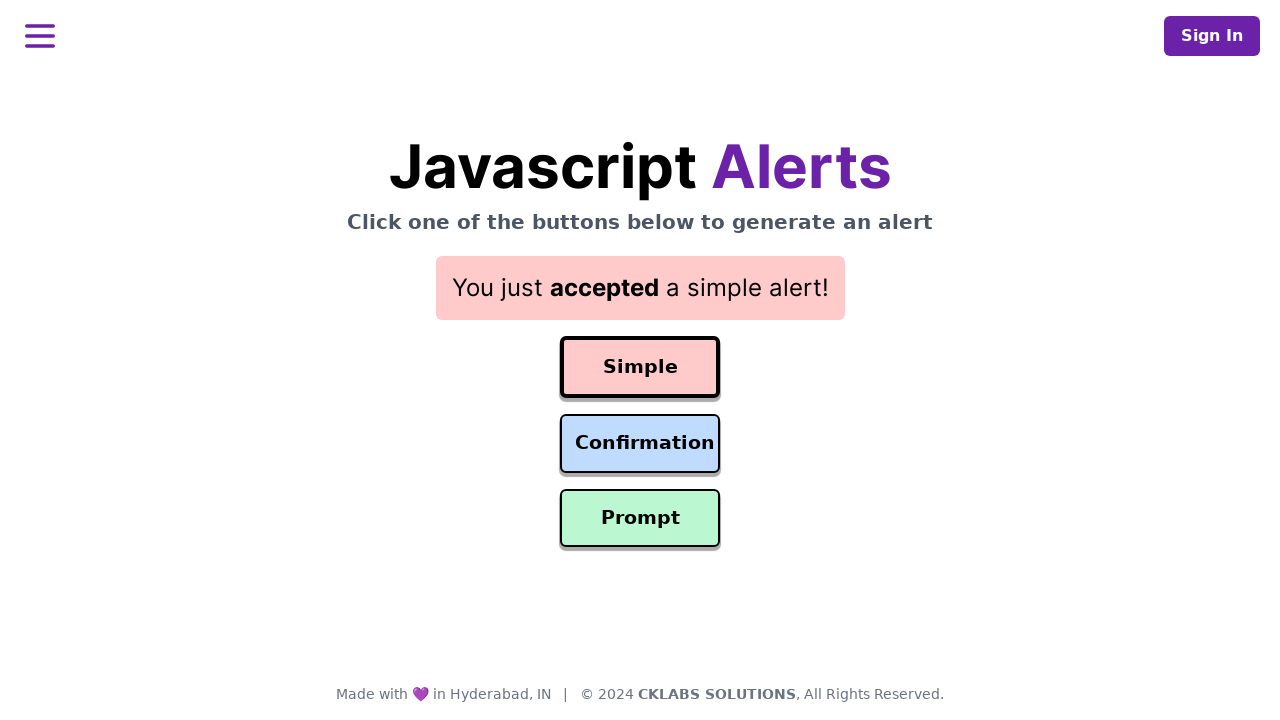

Set up dialog handler to automatically accept alerts
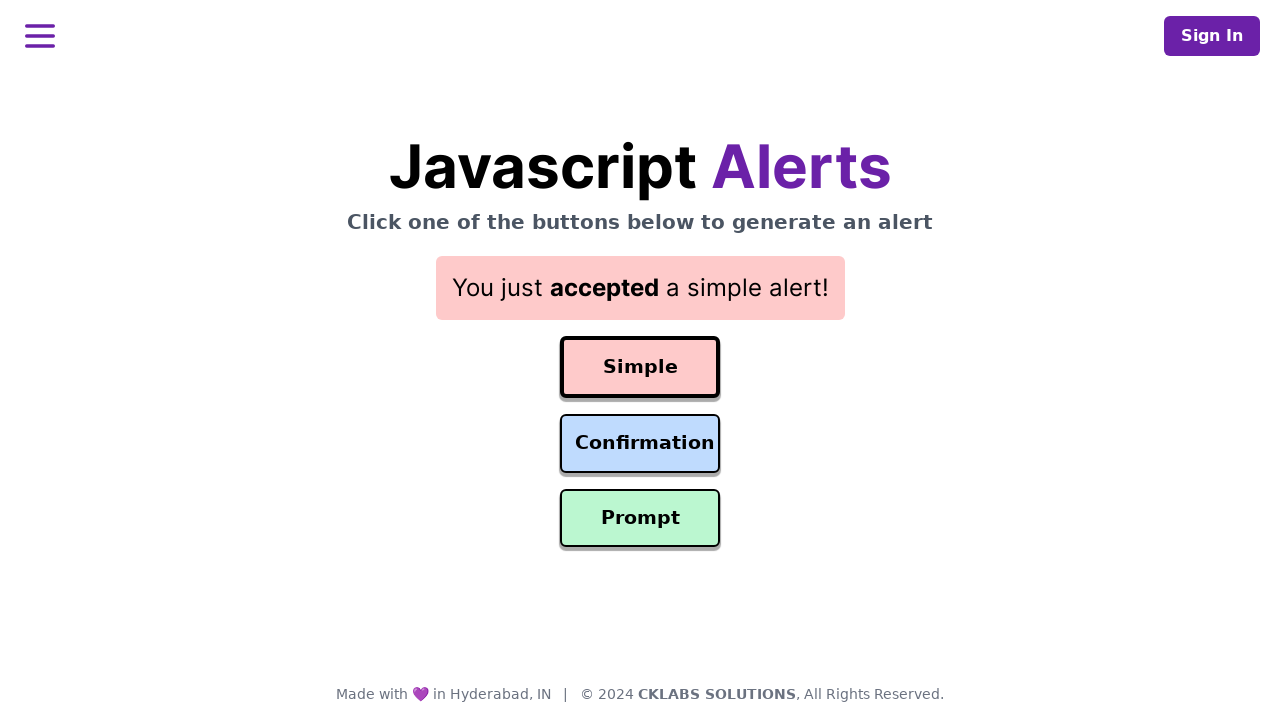

Triggered the simple alert again at (640, 367) on #simple
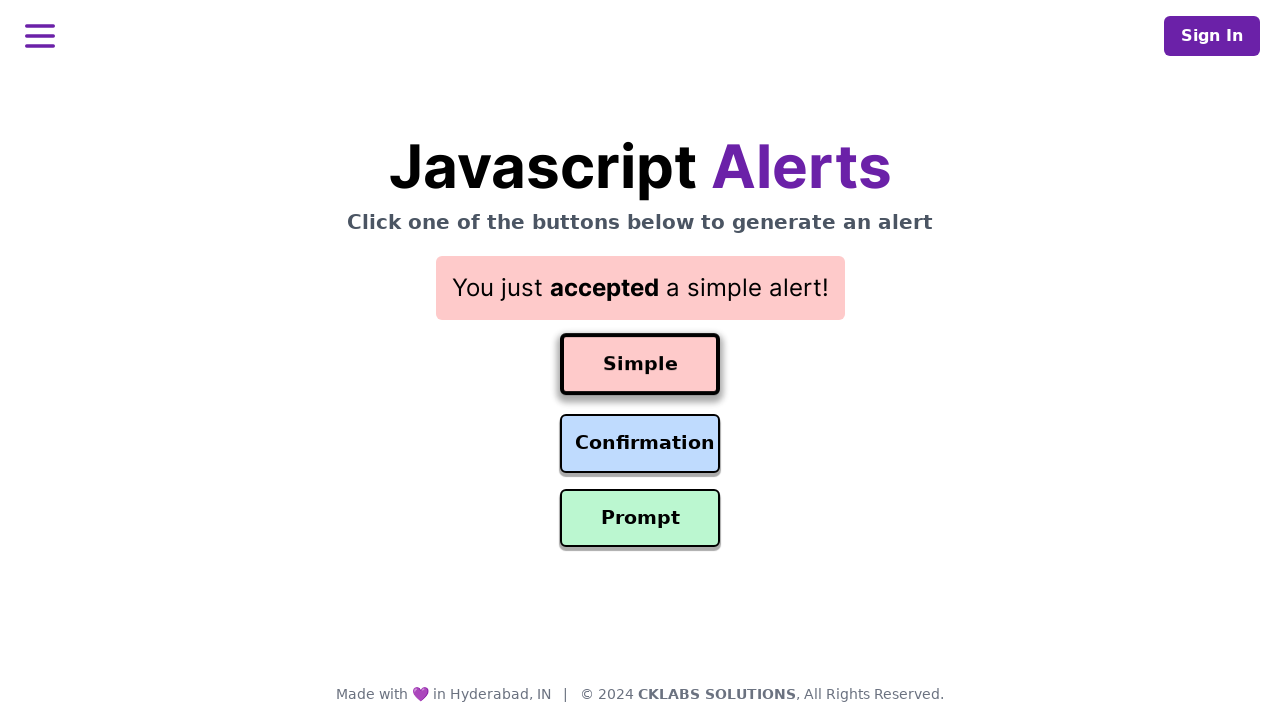

Verified result element is displayed after alert handling
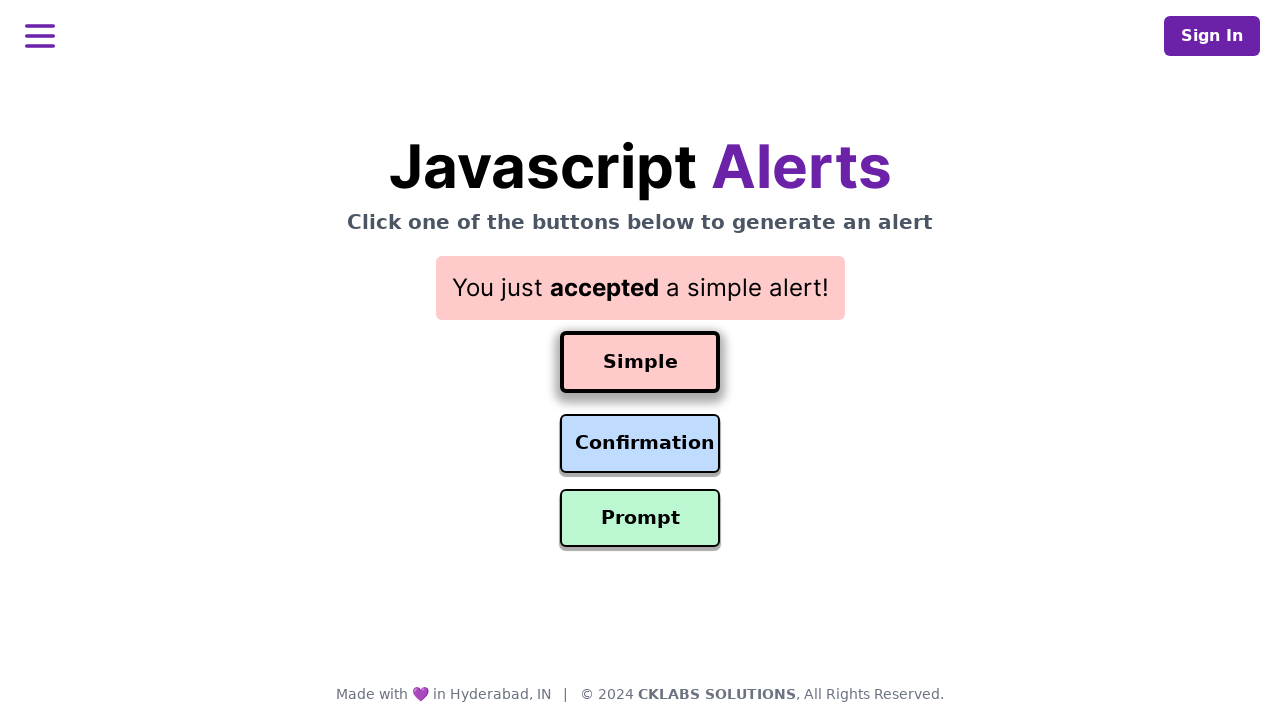

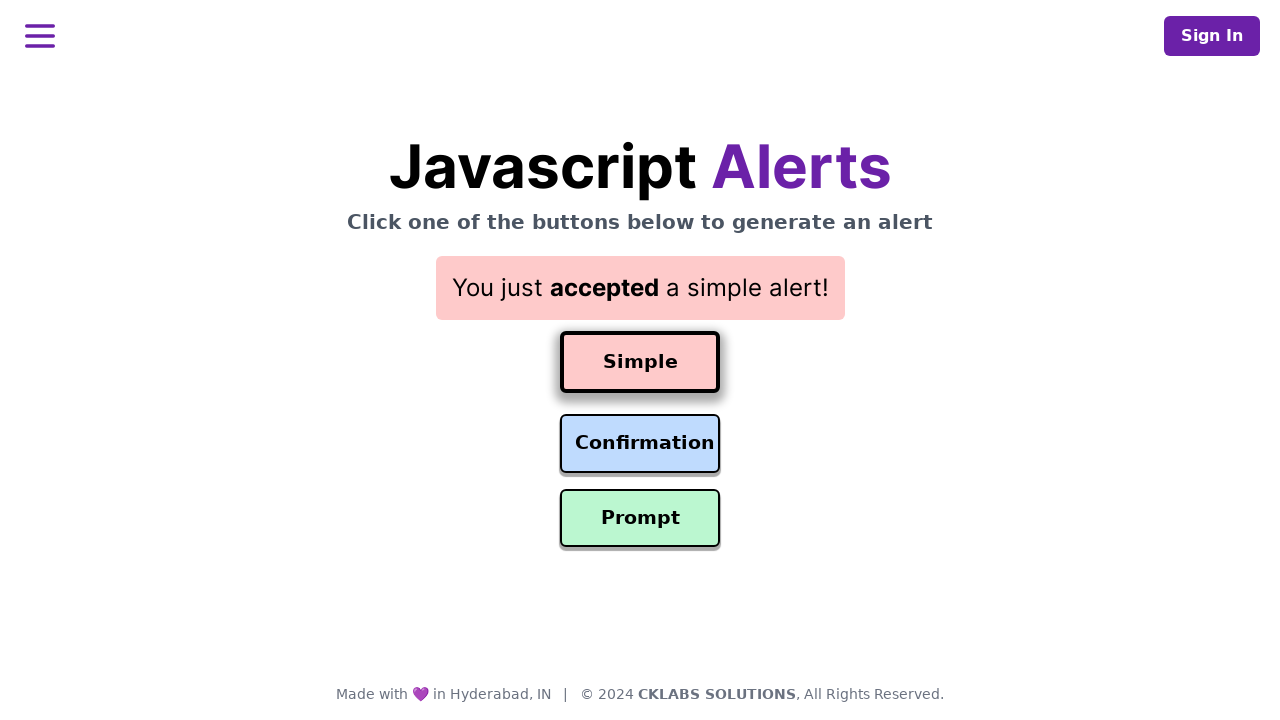